Tests that clicking Clear completed removes completed items from the list

Starting URL: https://demo.playwright.dev/todomvc

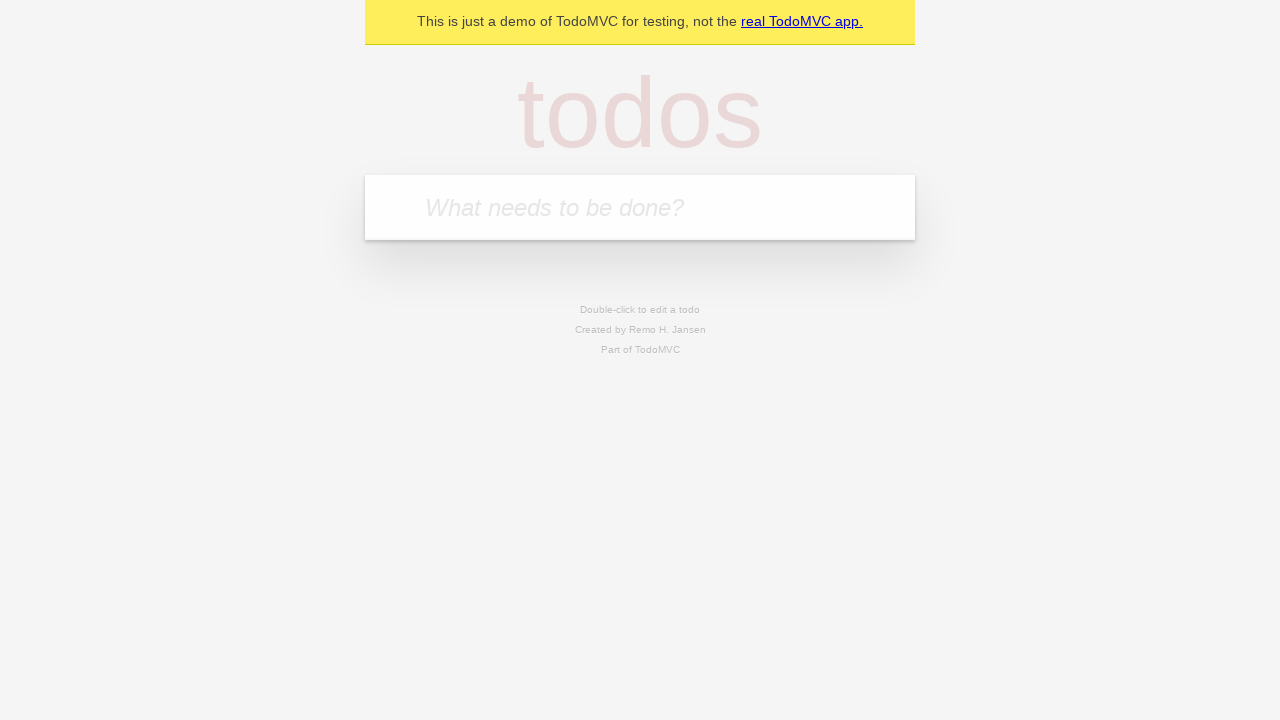

Filled todo input field with 'buy some cheese' on internal:attr=[placeholder="What needs to be done?"i]
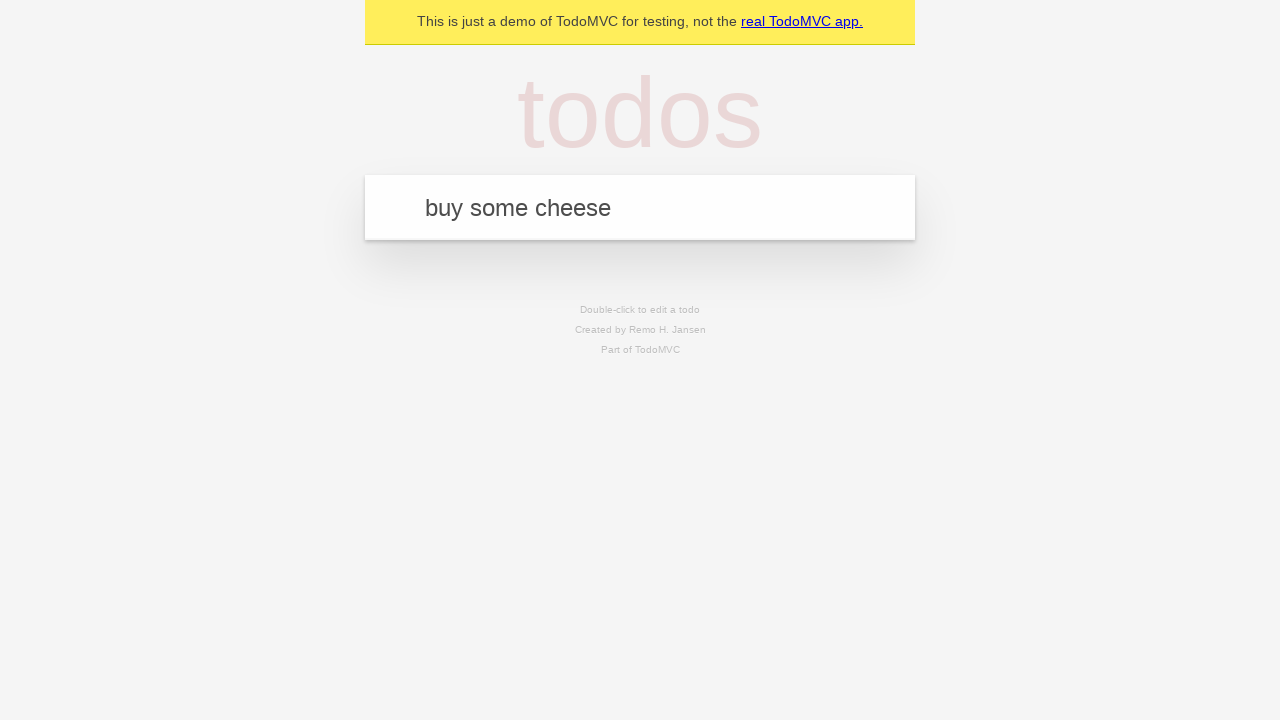

Pressed Enter to create todo 'buy some cheese' on internal:attr=[placeholder="What needs to be done?"i]
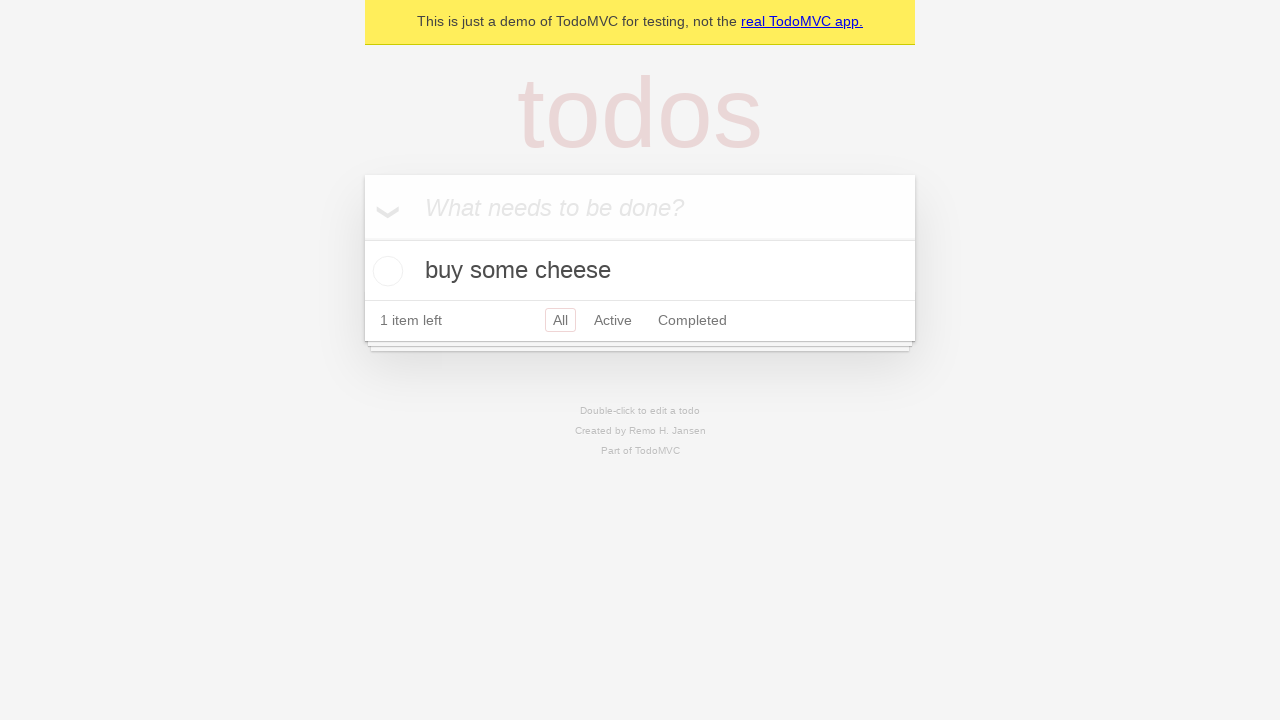

Filled todo input field with 'feed the cat' on internal:attr=[placeholder="What needs to be done?"i]
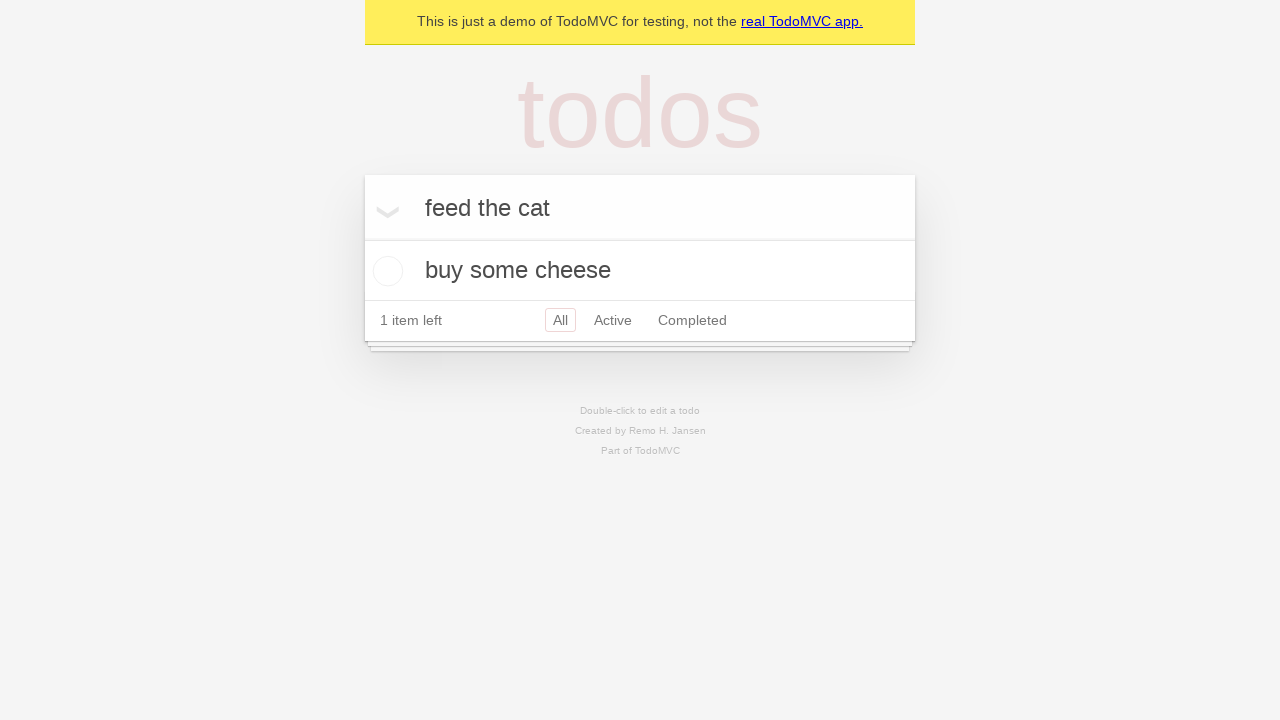

Pressed Enter to create todo 'feed the cat' on internal:attr=[placeholder="What needs to be done?"i]
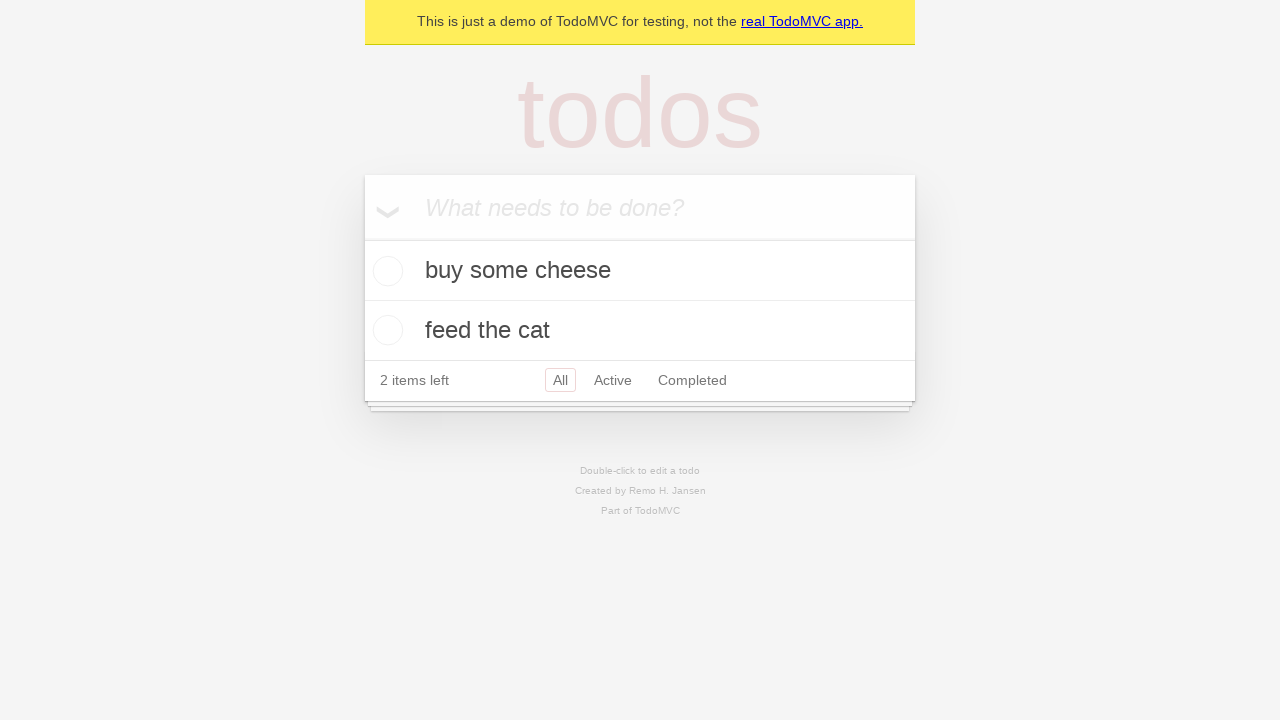

Filled todo input field with 'book a doctors appointment' on internal:attr=[placeholder="What needs to be done?"i]
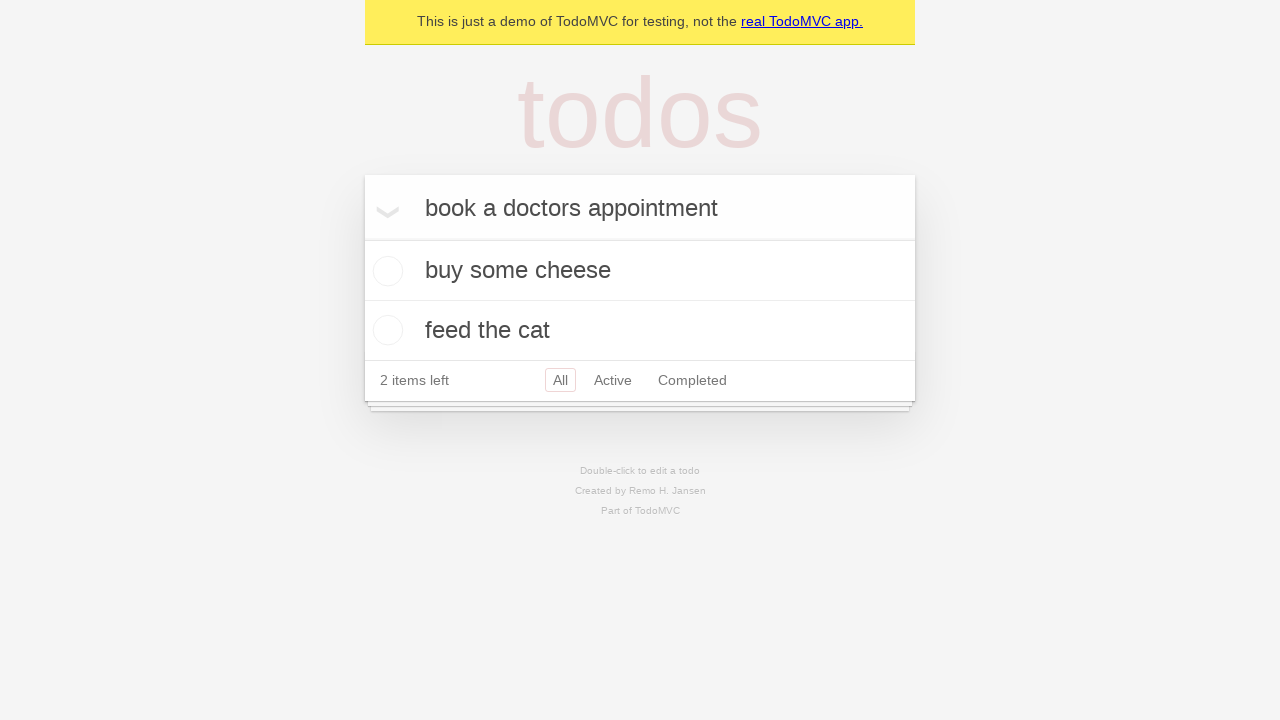

Pressed Enter to create todo 'book a doctors appointment' on internal:attr=[placeholder="What needs to be done?"i]
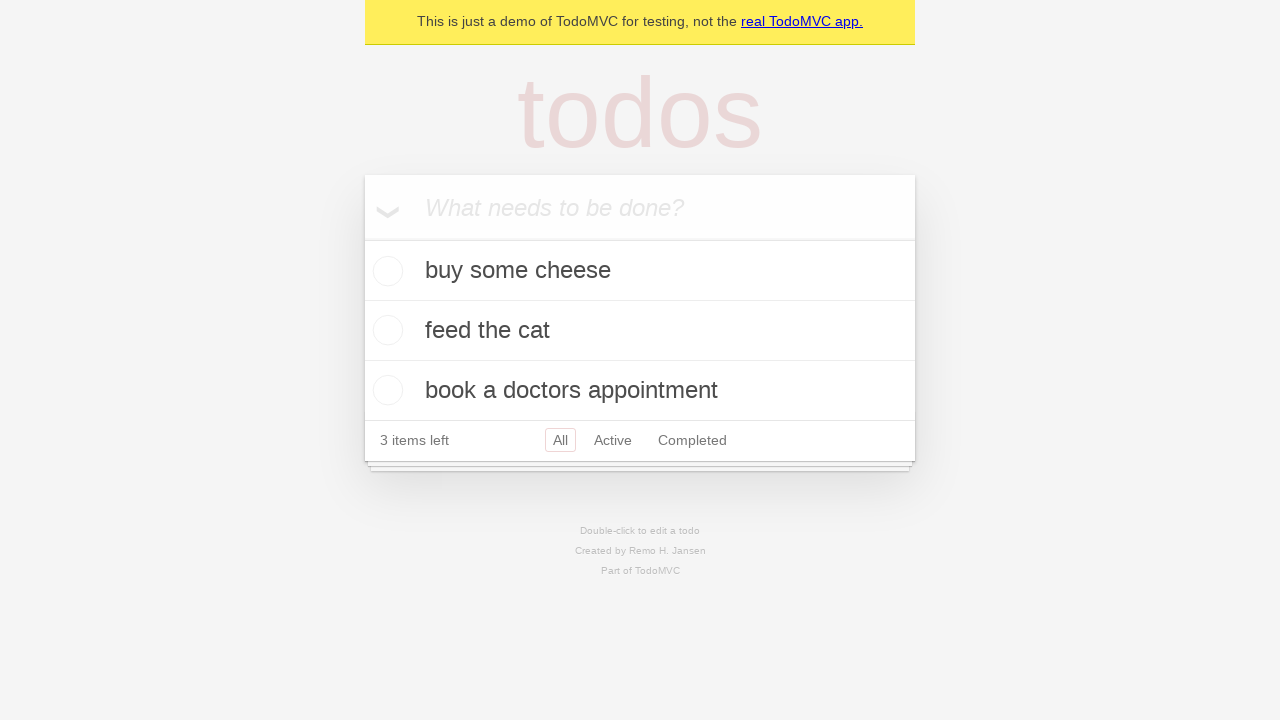

Retrieved all todo items
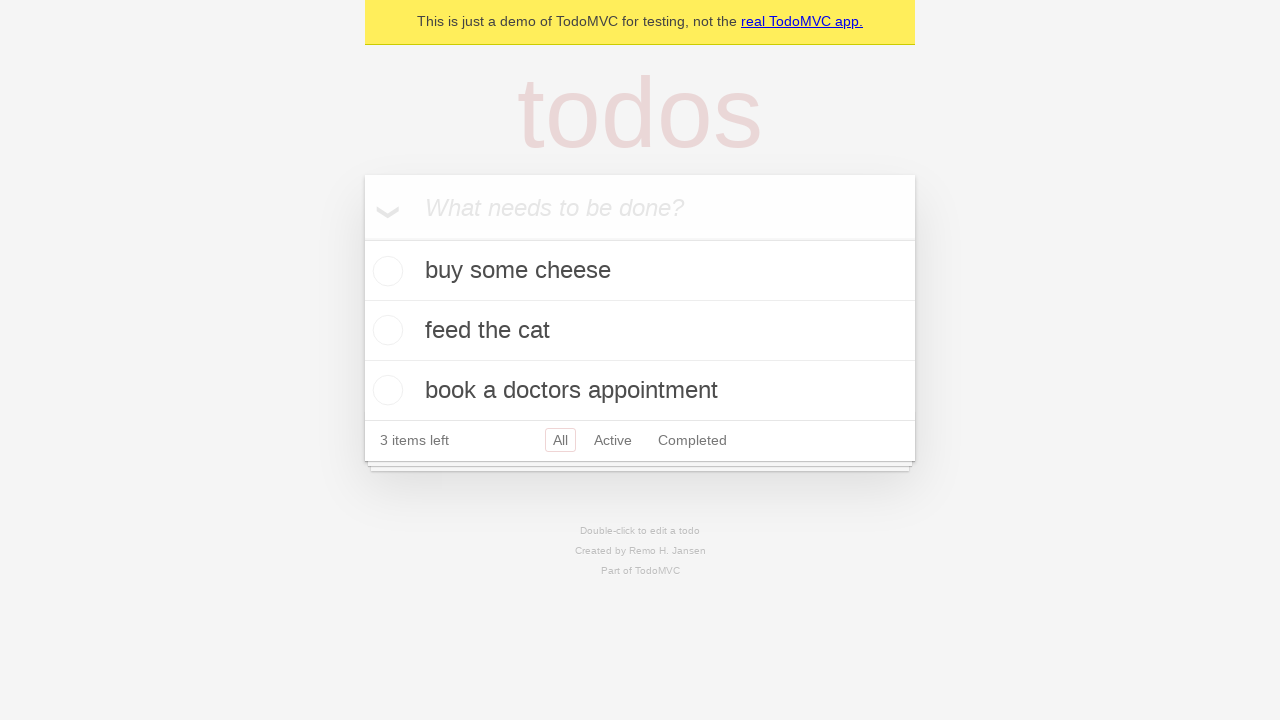

Checked the second todo item at (385, 330) on internal:testid=[data-testid="todo-item"s] >> nth=1 >> internal:role=checkbox
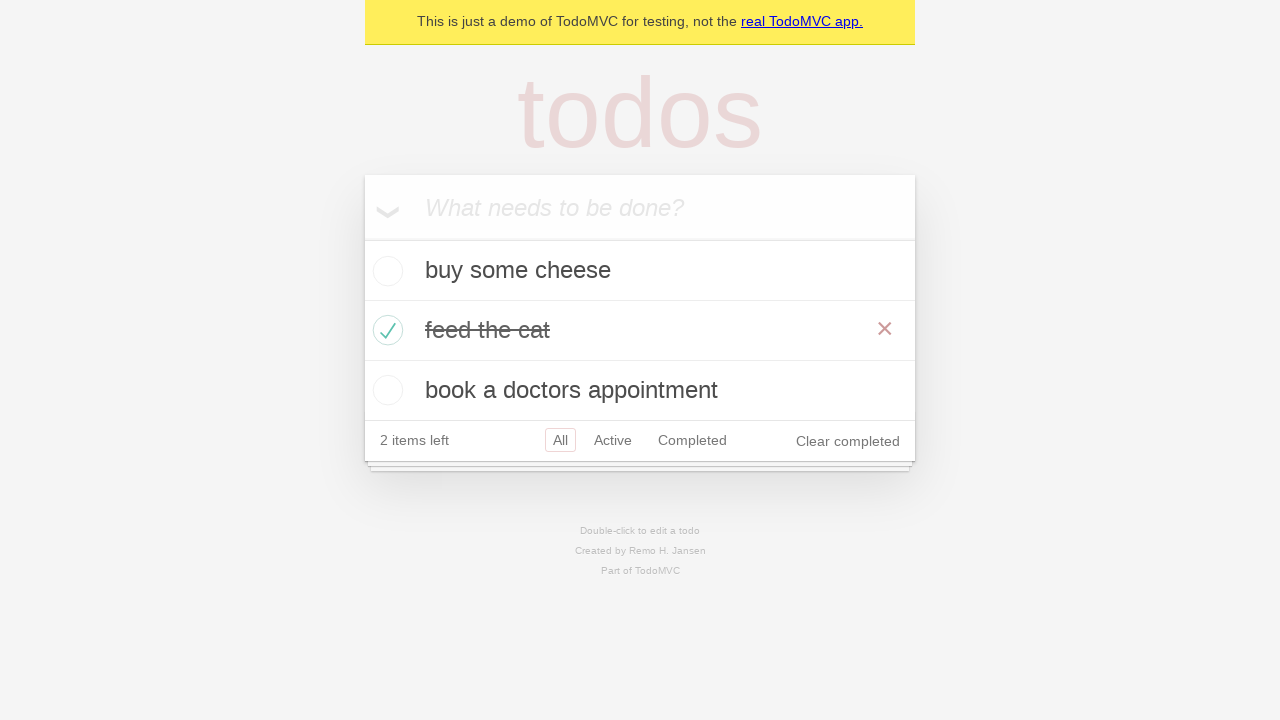

Clicked 'Clear completed' button to remove completed items at (848, 441) on internal:role=button[name="Clear completed"i]
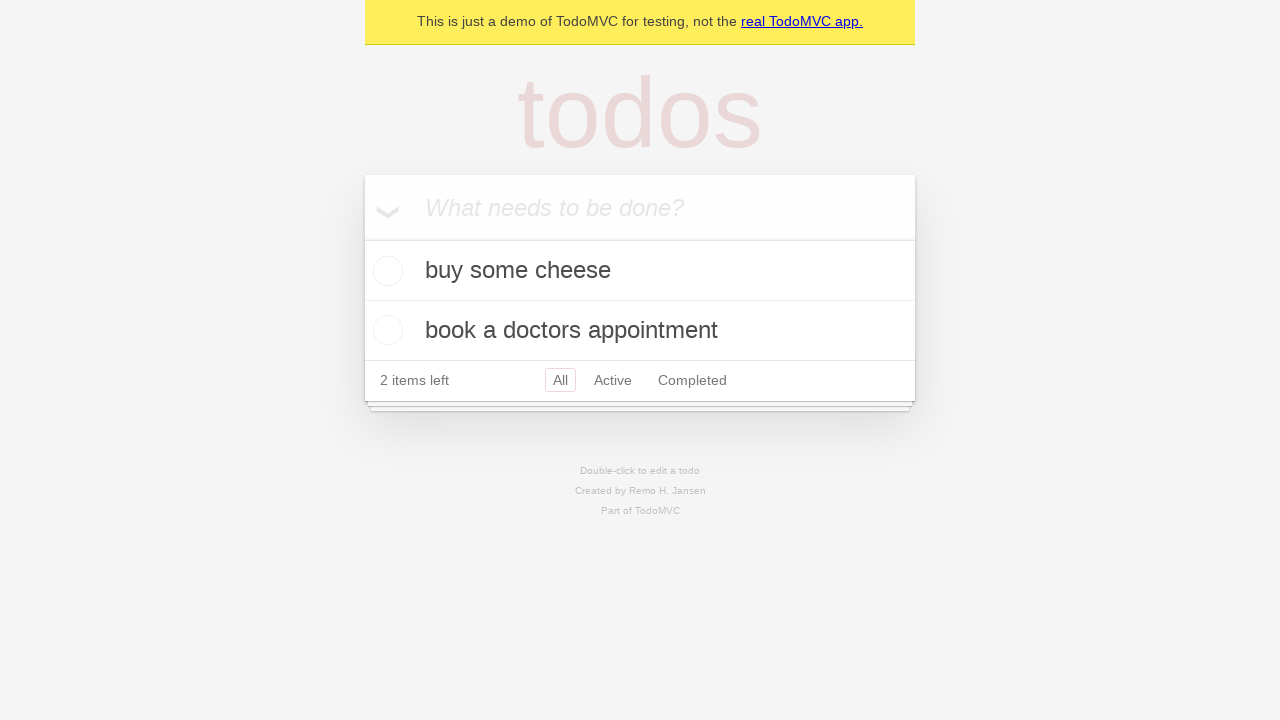

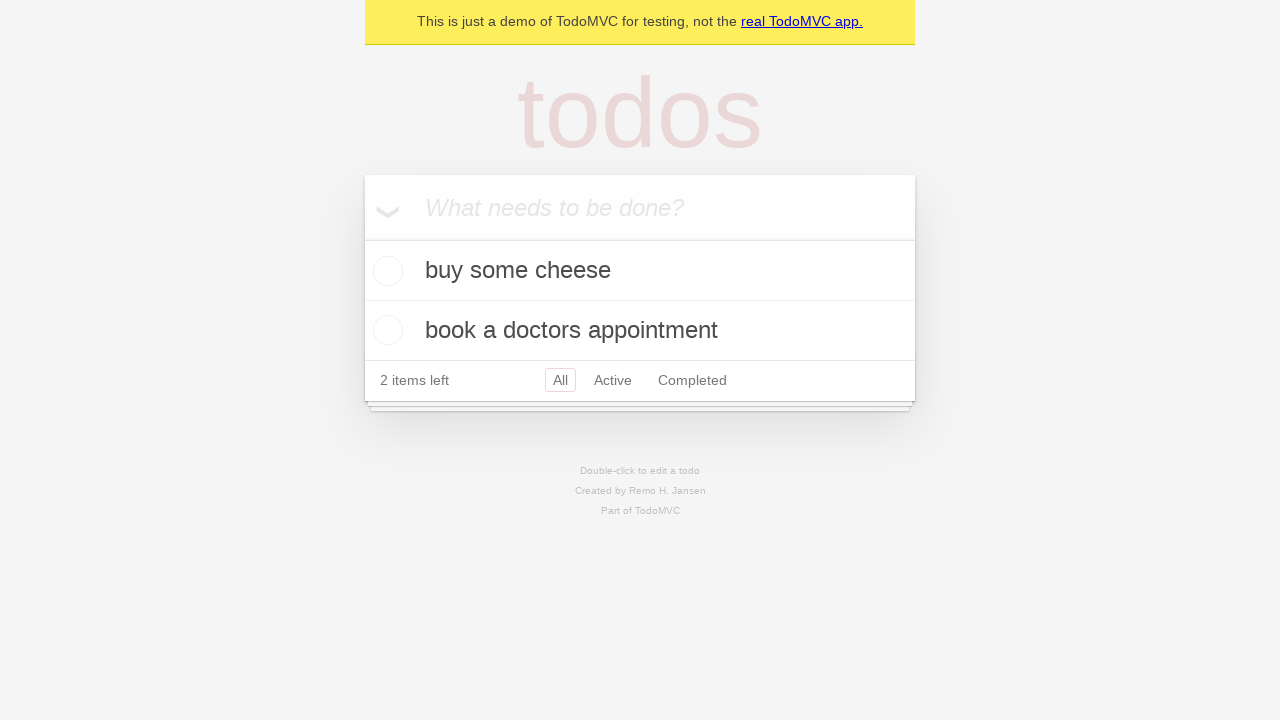